Tests email already in use constraint by entering an existing email address

Starting URL: https://github.com/signup?ref_cta=Sign+up&ref_loc=header+logged+out&ref_page=%2F&source=header-home

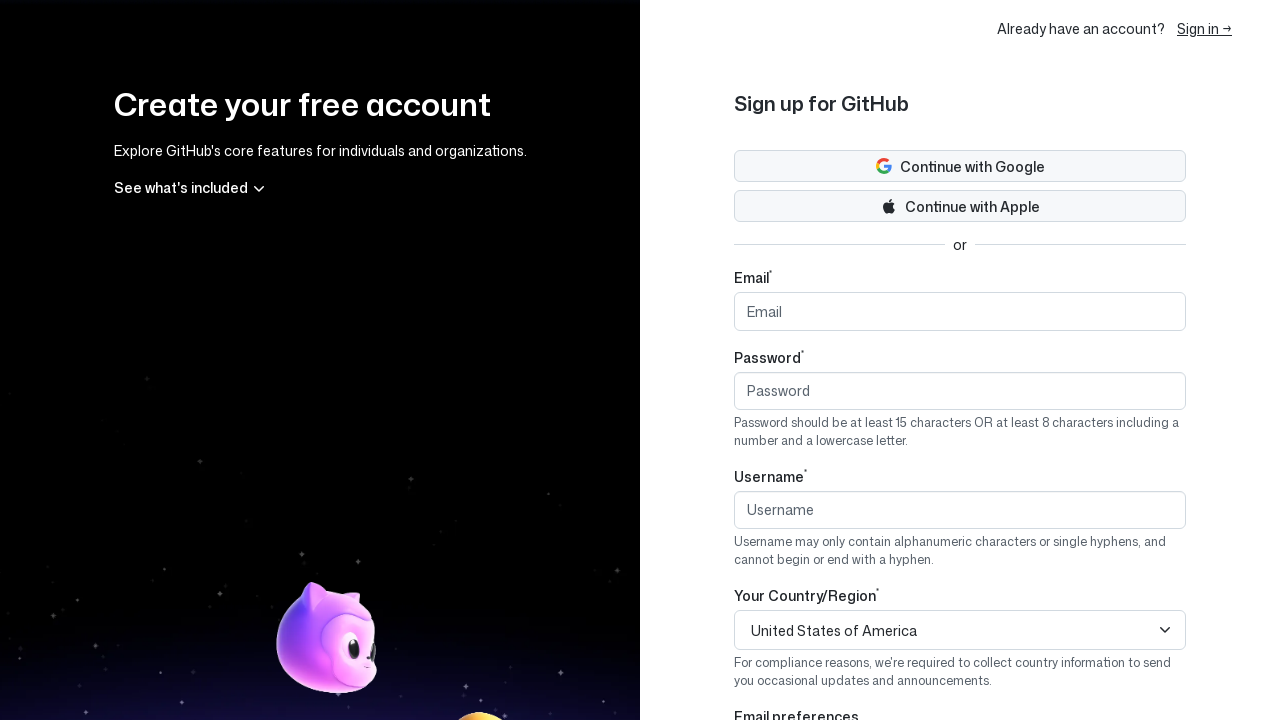

Filled email field with existing email 'test@example.com' on #email
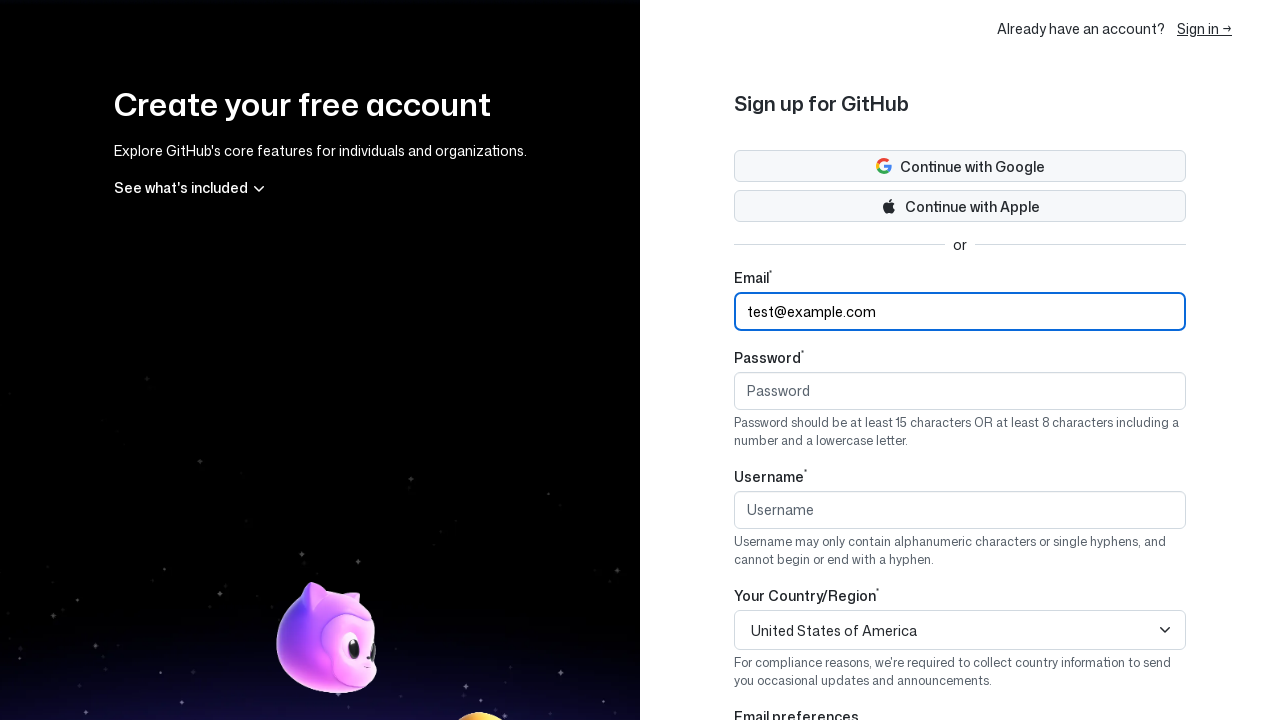

Filled password field with blank space on #password
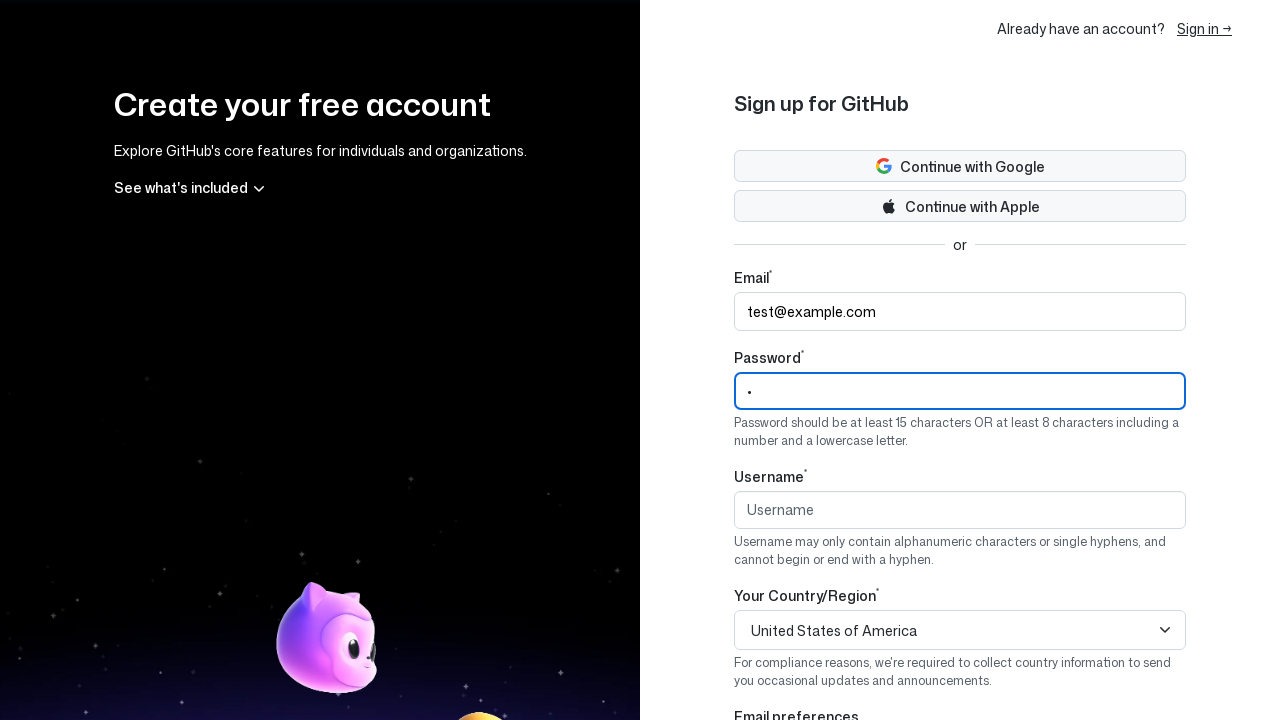

Waited 3 seconds for validation to occur
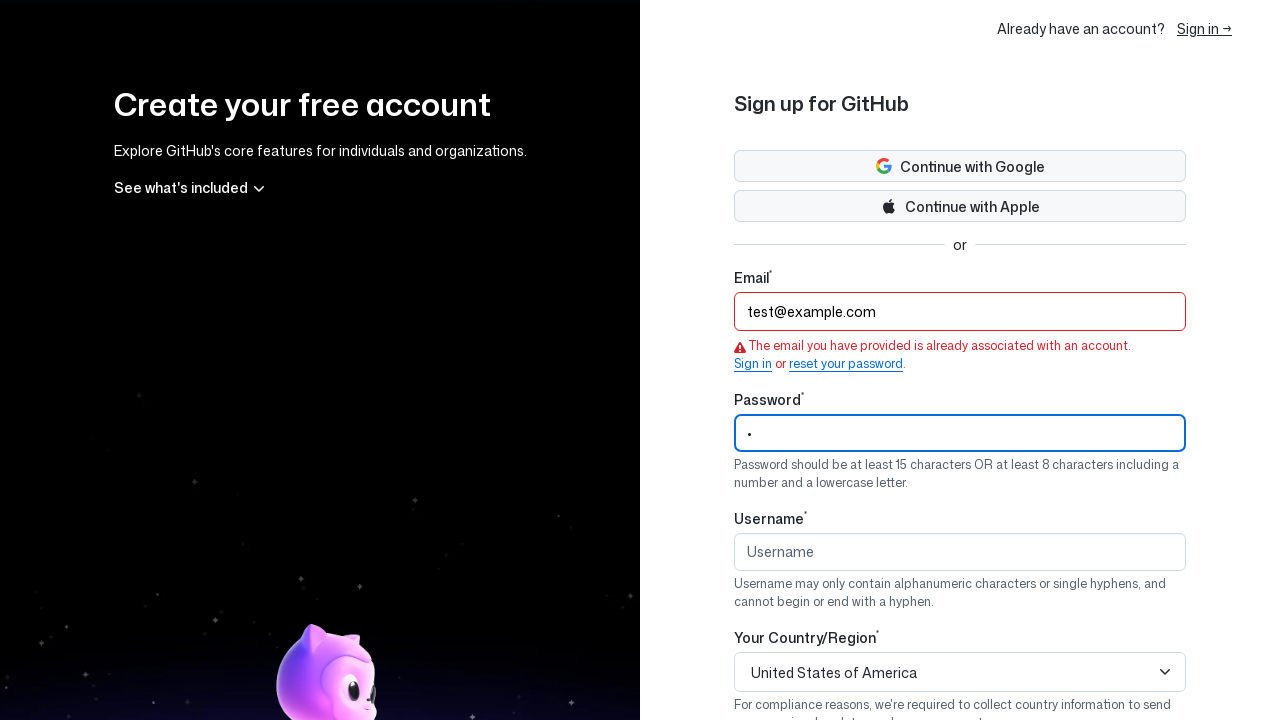

Verified error message appeared: 'already associated with an account'
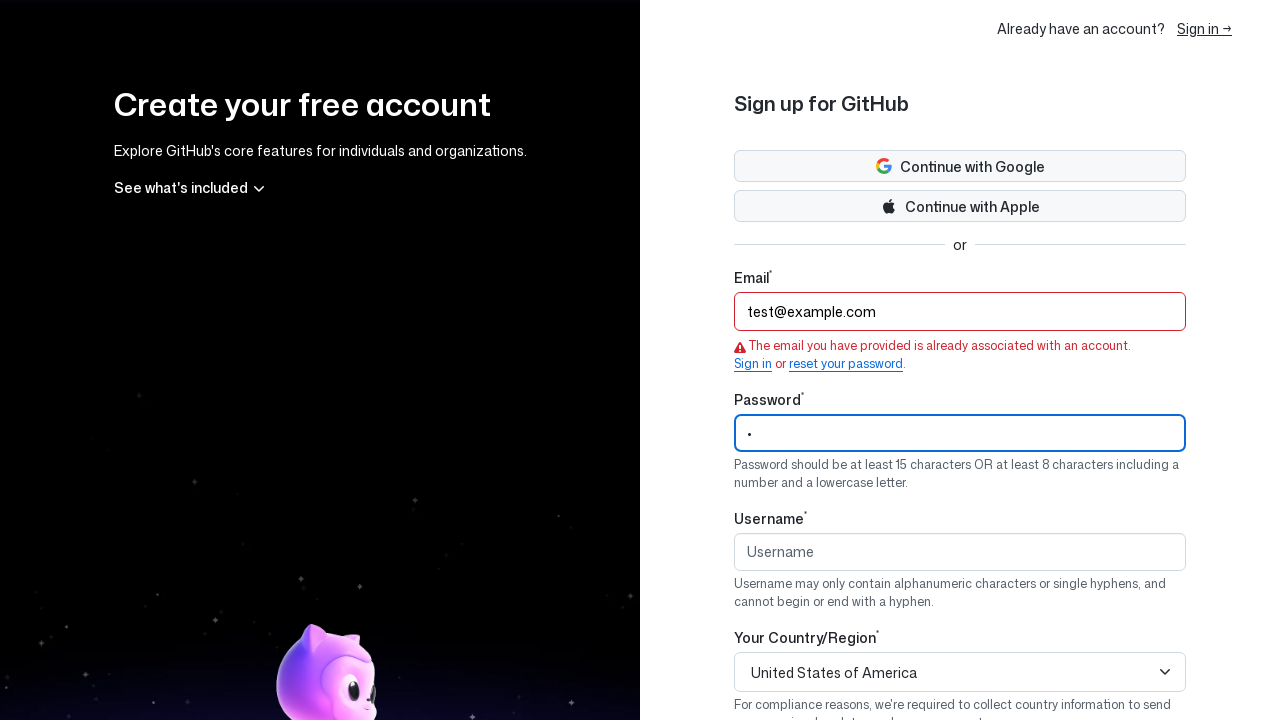

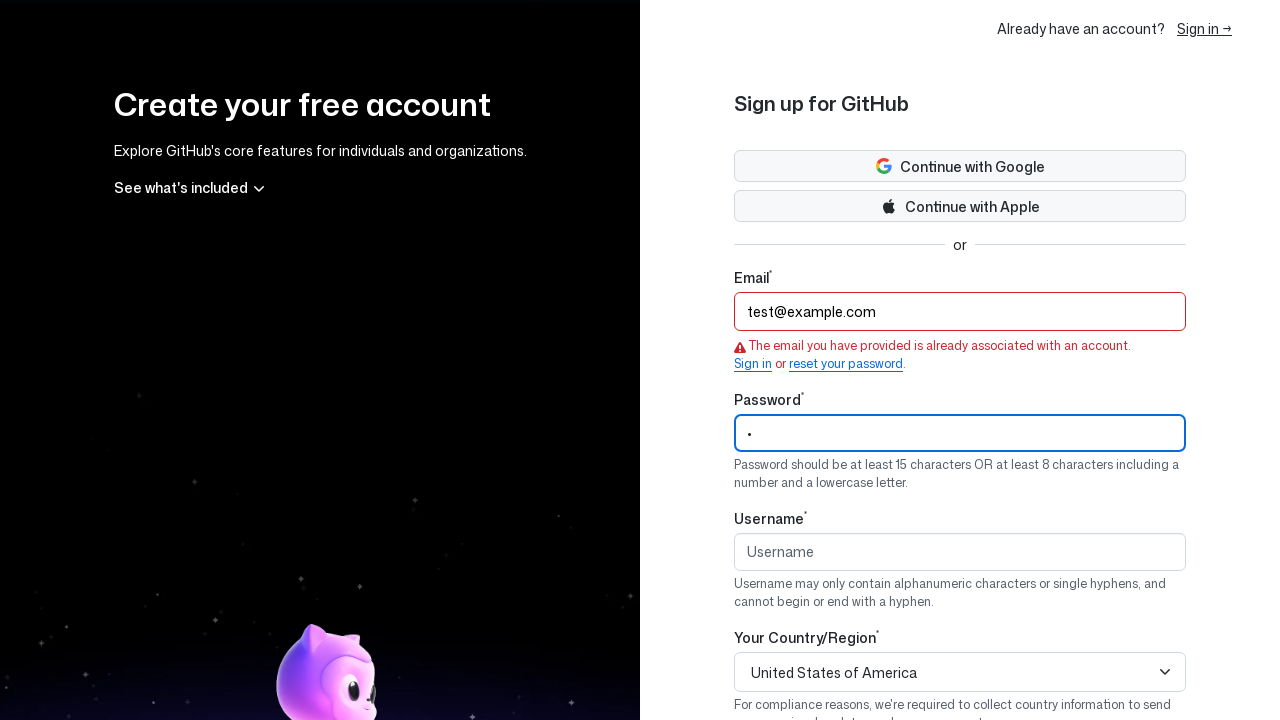